Tests basic button click functionality by clicking a button and verifying the click counter increments correctly from 1 to 3 clicks.

Starting URL: https://osstep.github.io/action_click

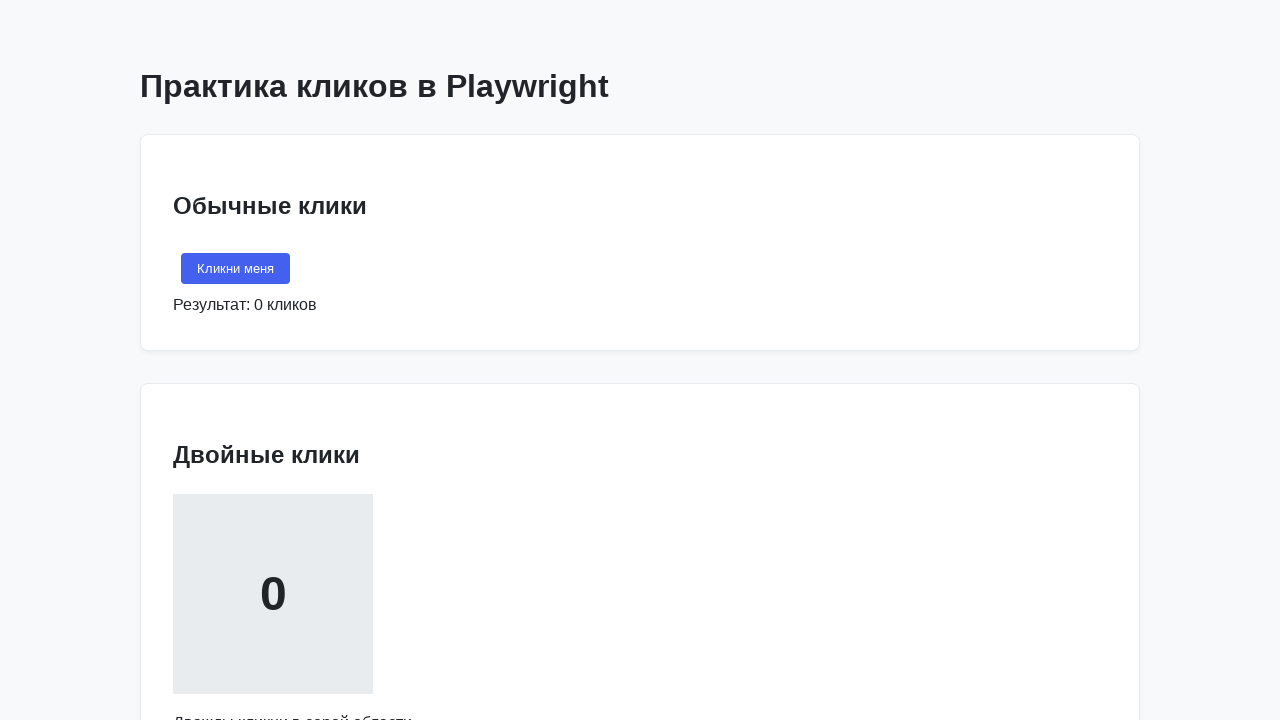

Clicked 'Кликни меня' button for the first time at (236, 269) on internal:text="\u041a\u043b\u0438\u043a\u043d\u0438 \u043c\u0435\u043d\u044f"s
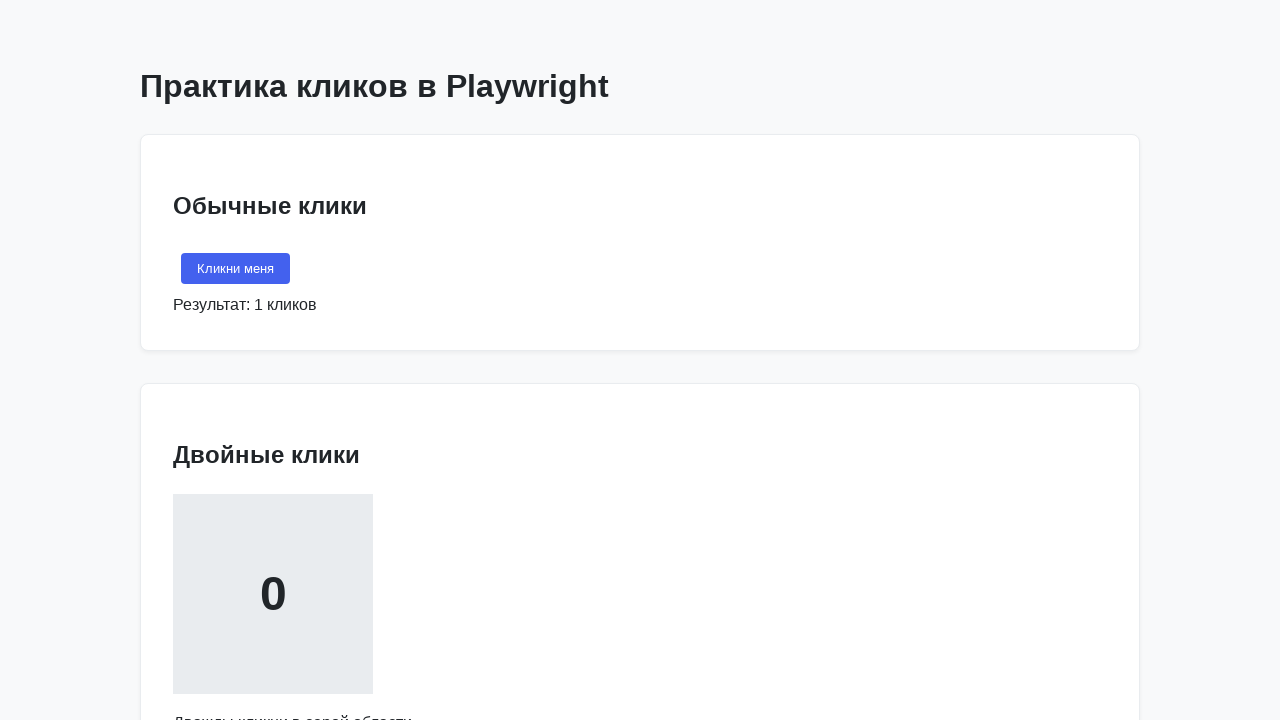

Verified counter displays 1 click
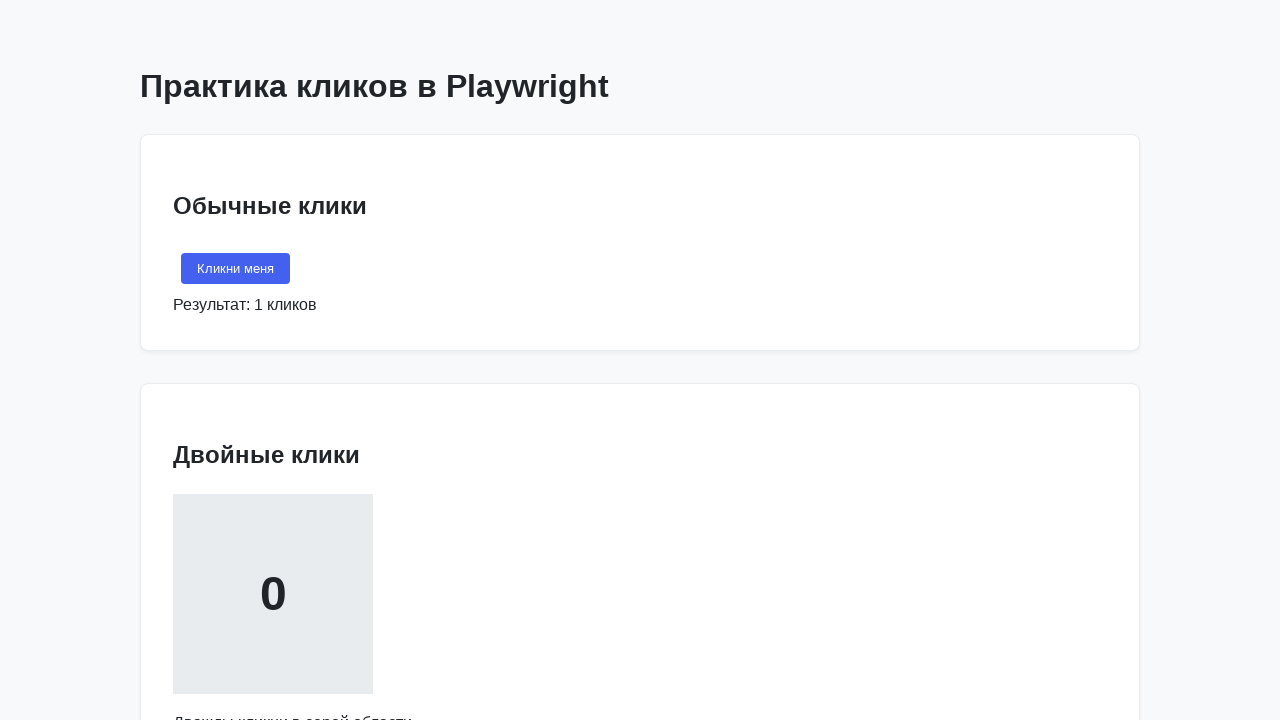

Clicked 'Кликни меня' button for the second time at (236, 269) on internal:text="\u041a\u043b\u0438\u043a\u043d\u0438 \u043c\u0435\u043d\u044f"s
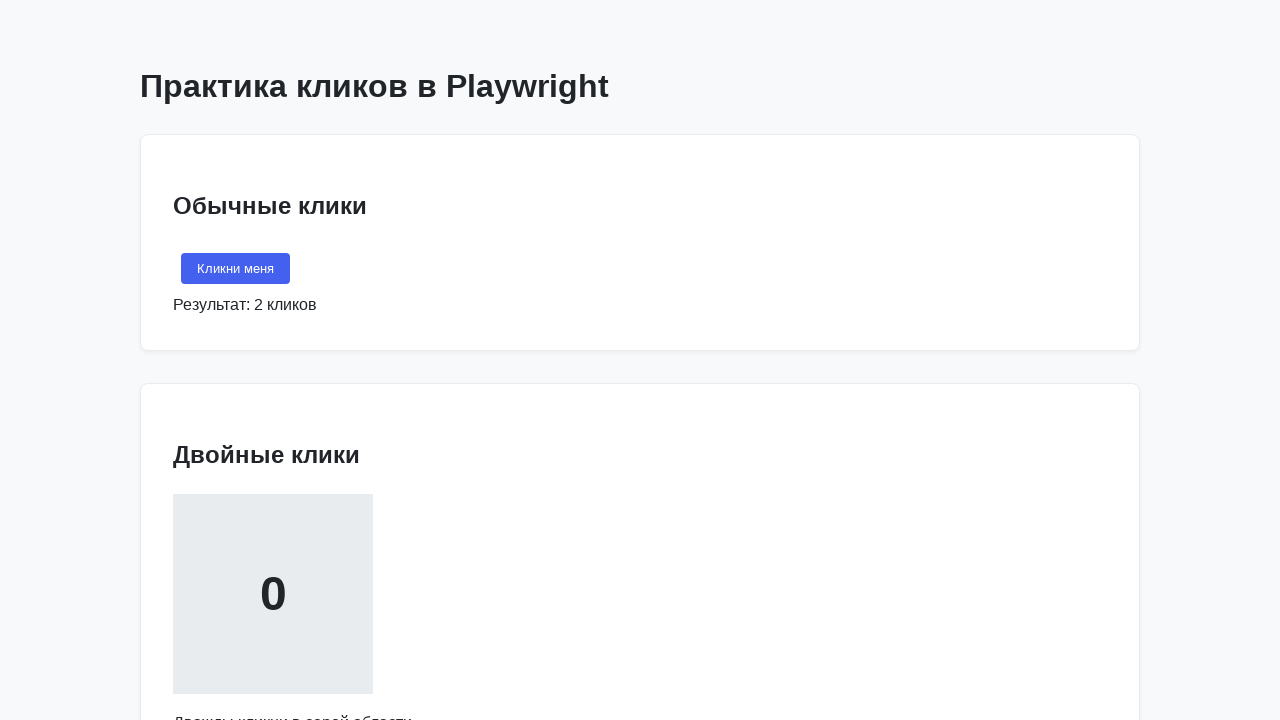

Clicked 'Кликни меня' button for the third time at (236, 269) on internal:text="\u041a\u043b\u0438\u043a\u043d\u0438 \u043c\u0435\u043d\u044f"s
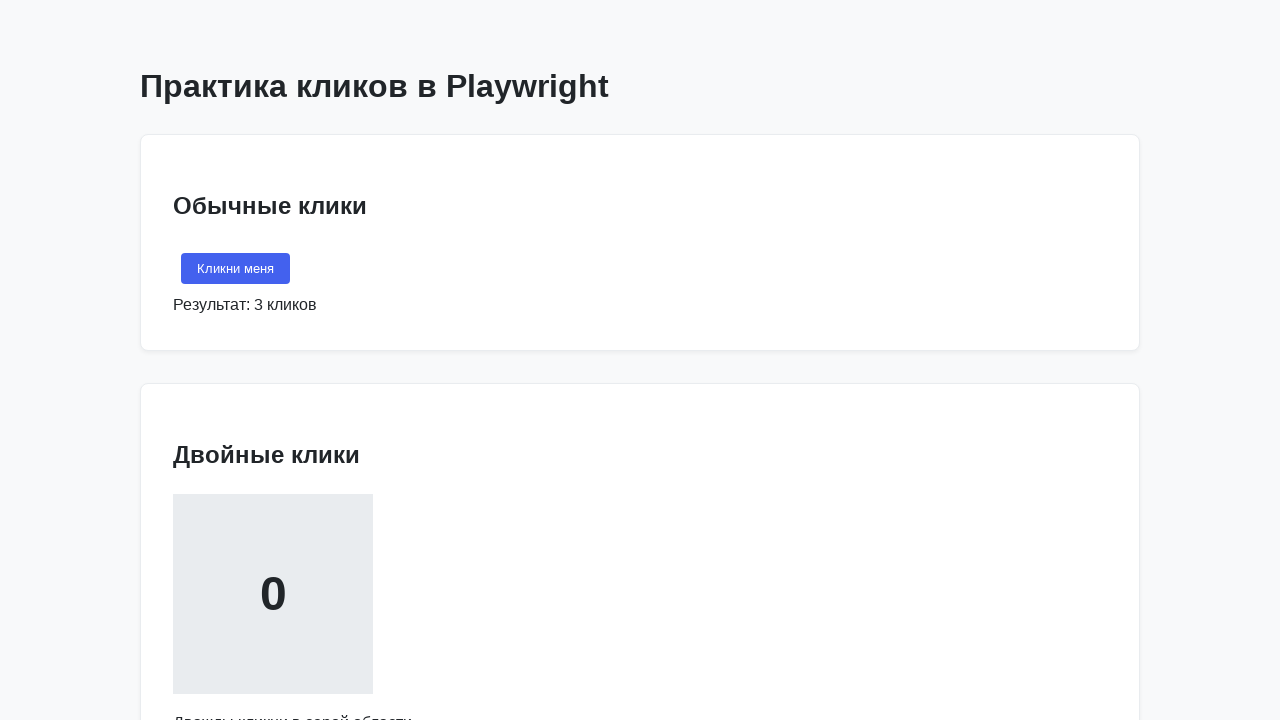

Verified counter displays 3 clicks
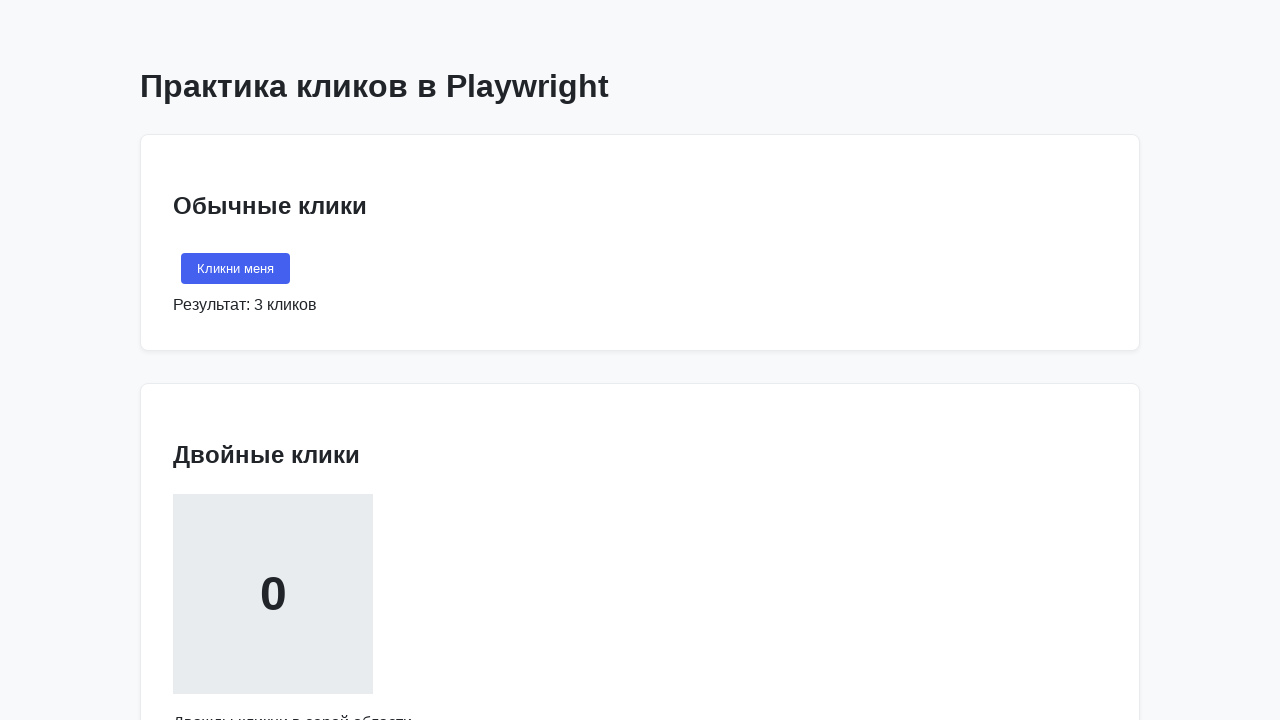

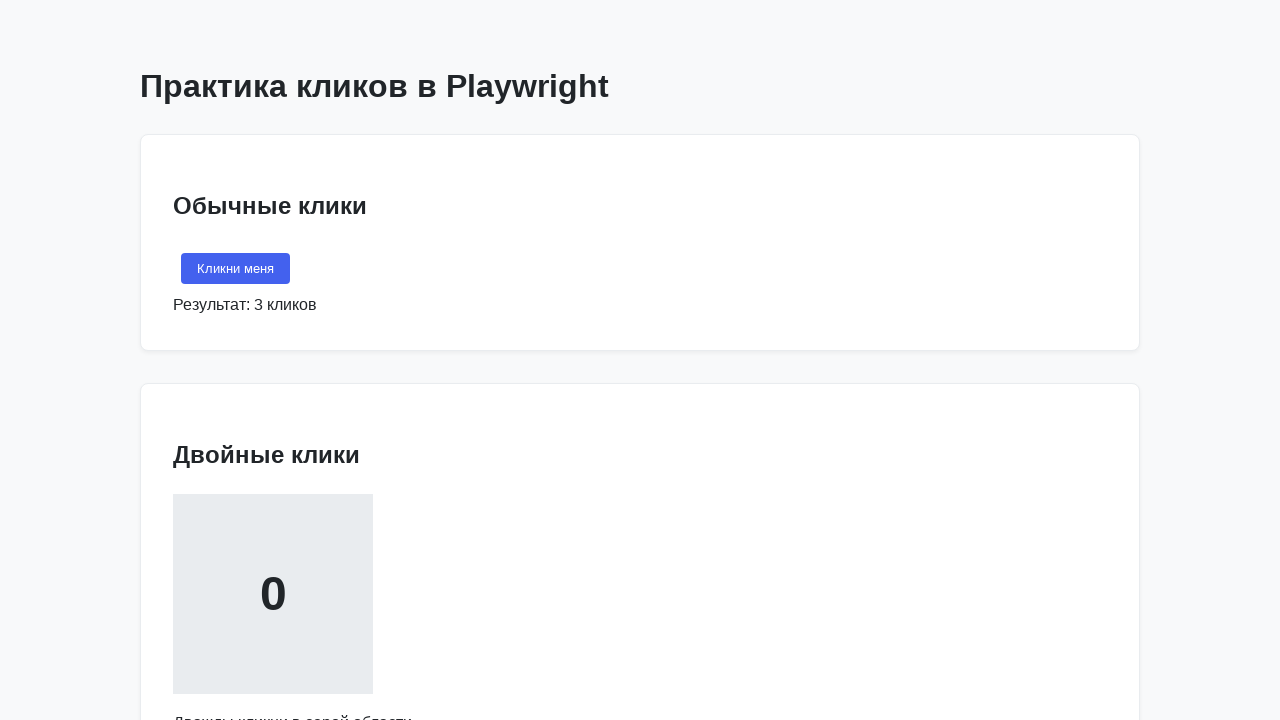